Tests login form validation by entering only a password without username and verifying the "Username is required" error message appears

Starting URL: https://www.saucedemo.com/

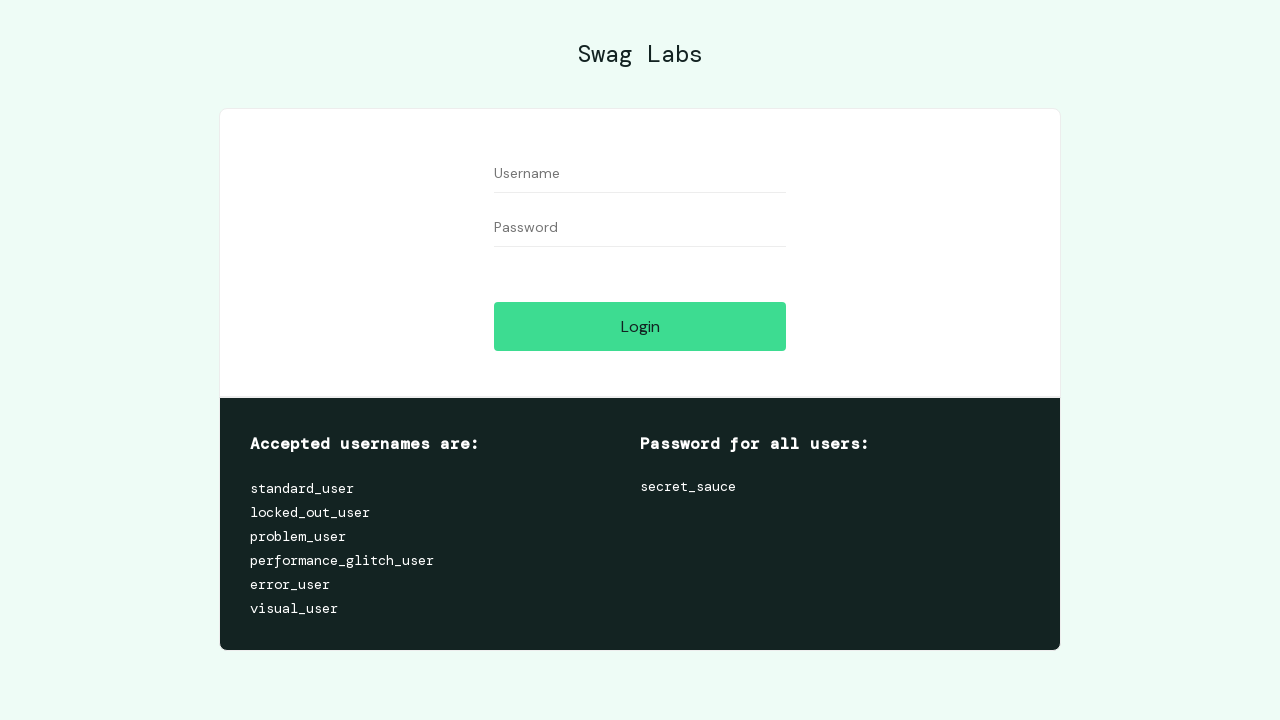

Filled password field with 'secret_sauce' without entering username on #password
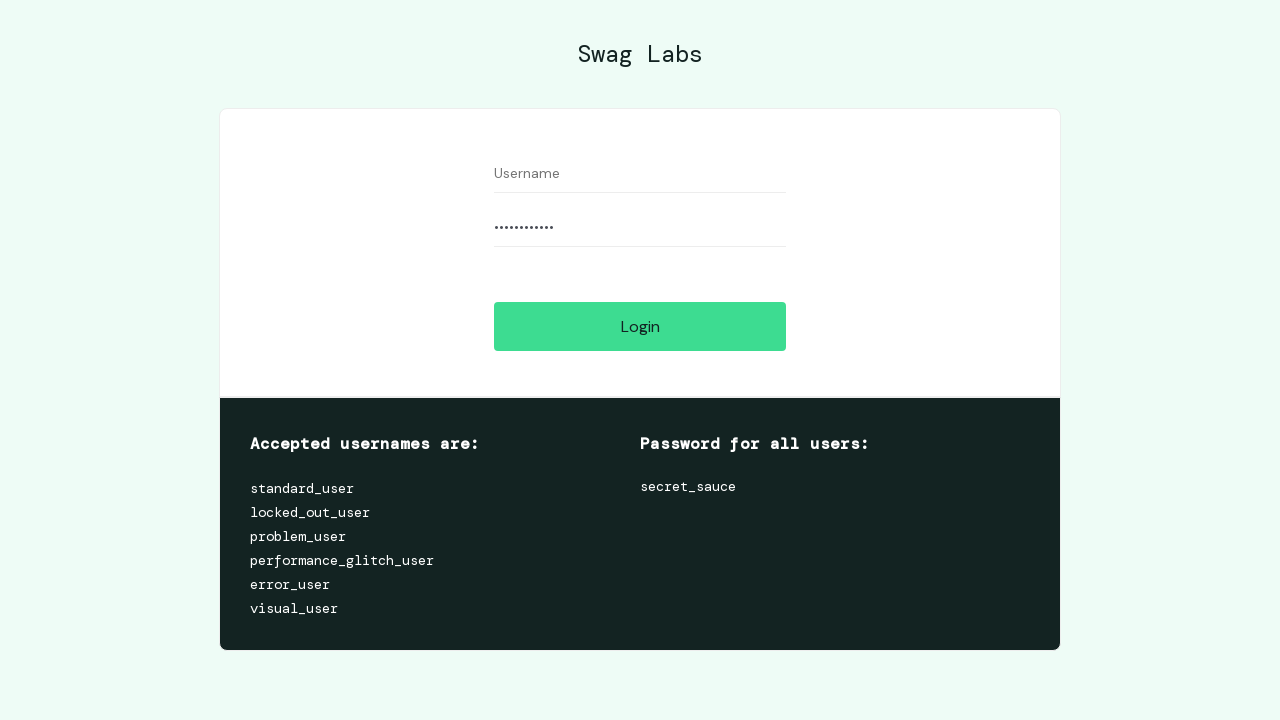

Clicked login button at (640, 326) on #login-button
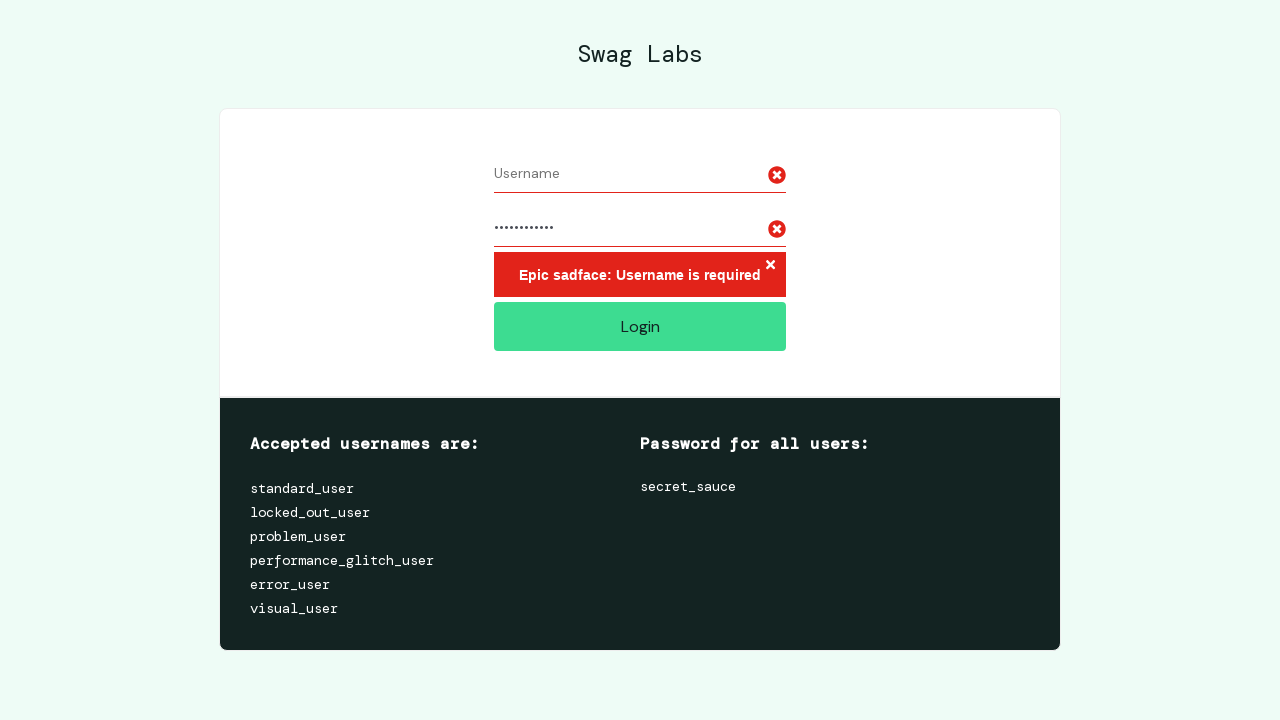

Error message container appeared, validating 'Username is required' error
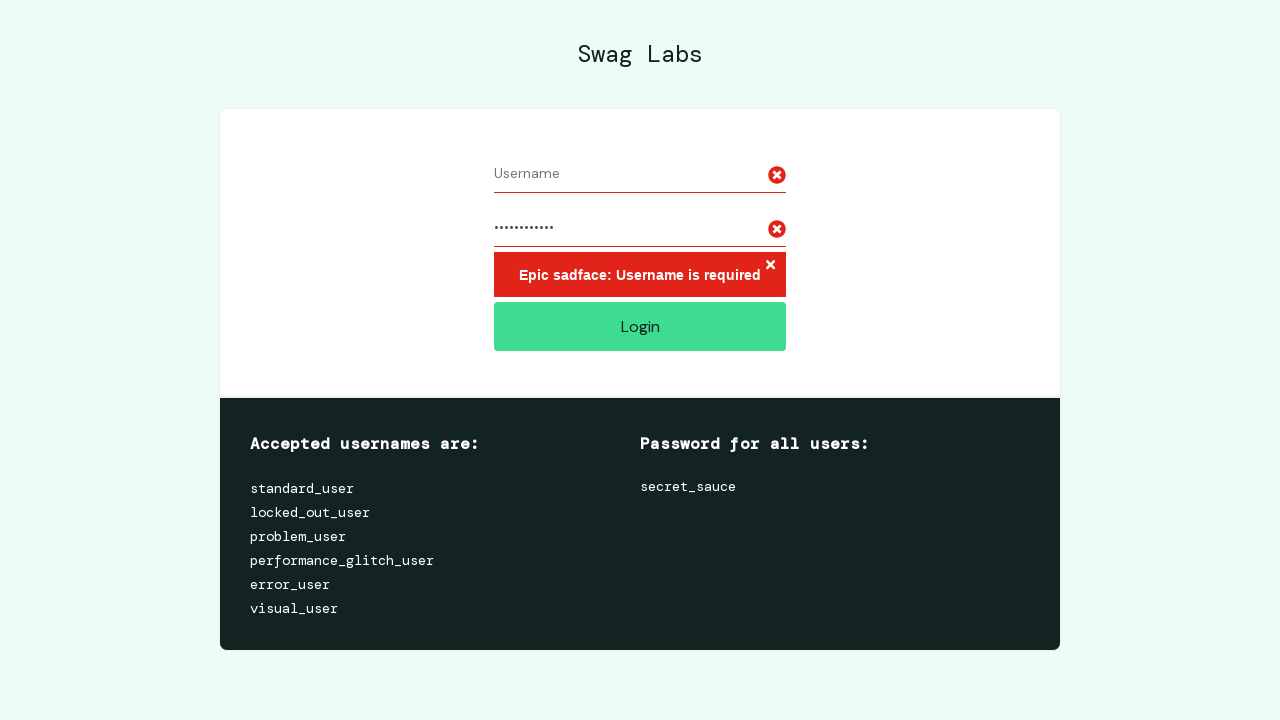

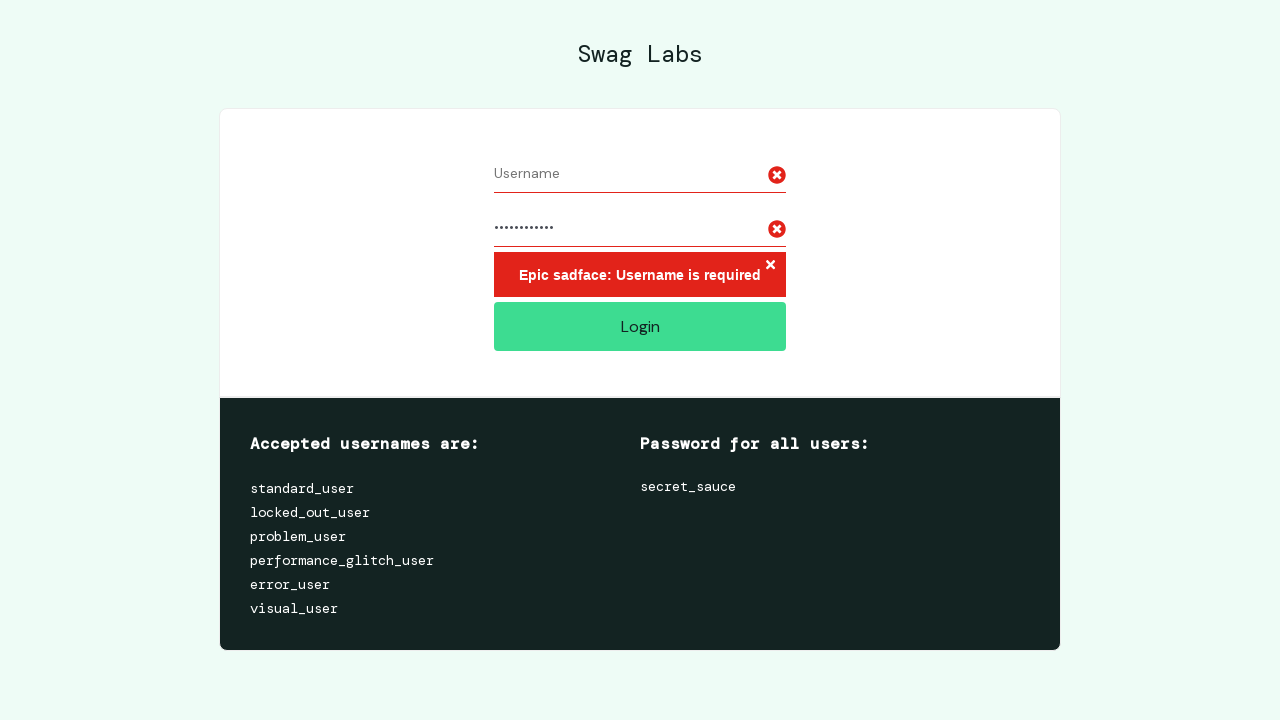